Tests AJAX functionality by clicking a button and waiting for dynamic text content to appear in h1 and h3 elements

Starting URL: https://v1.training-support.net/selenium/ajax

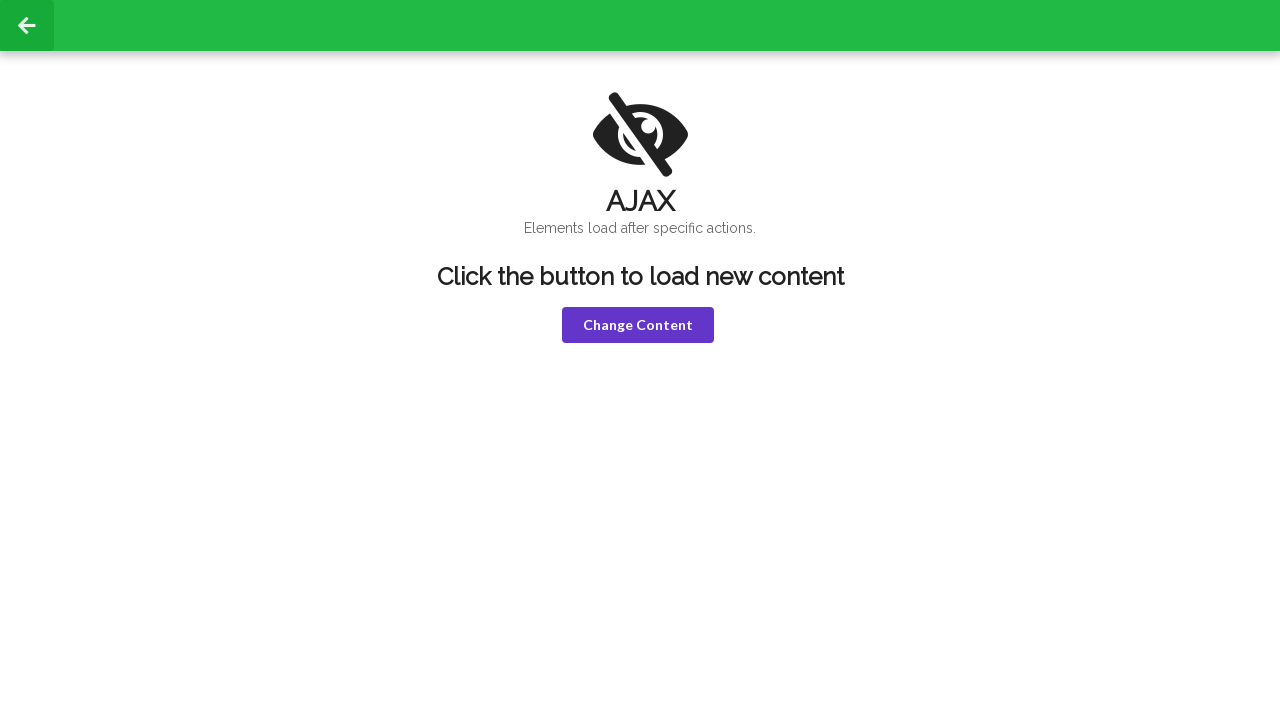

Navigated to AJAX training page
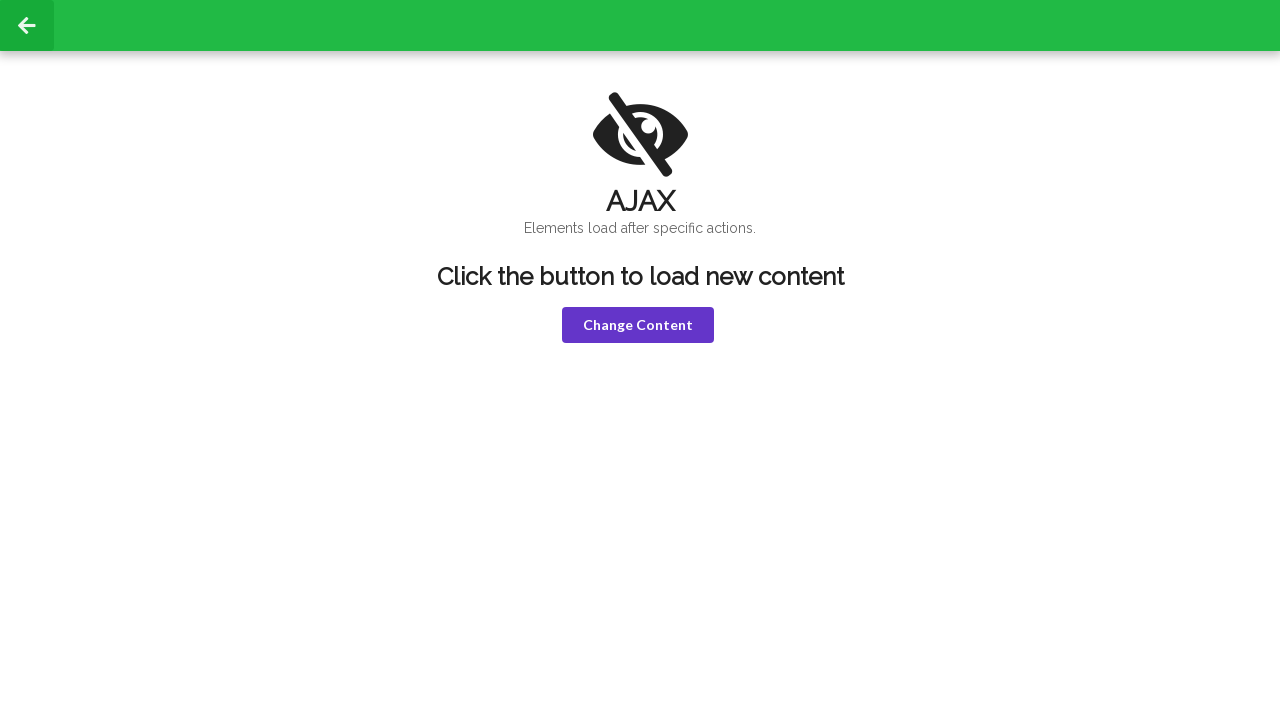

Clicked violet button to trigger AJAX request at (638, 325) on button.violet
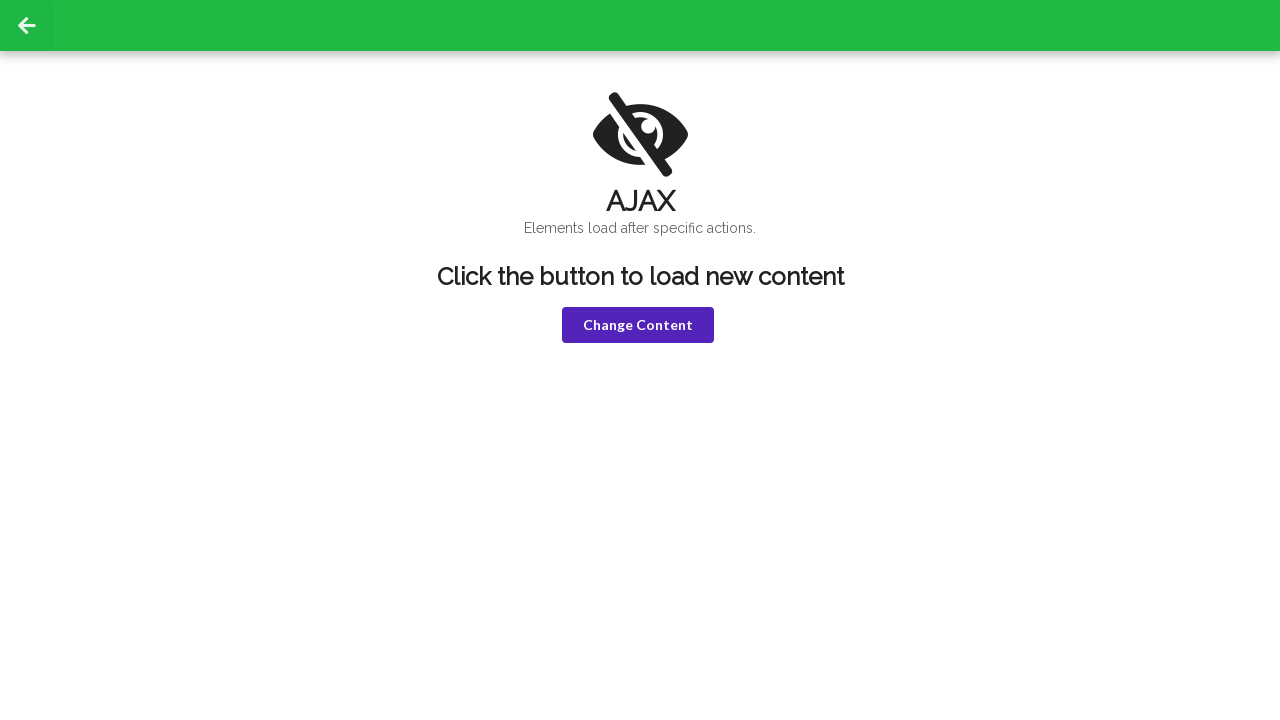

h1 element loaded with 'HELLO!' text
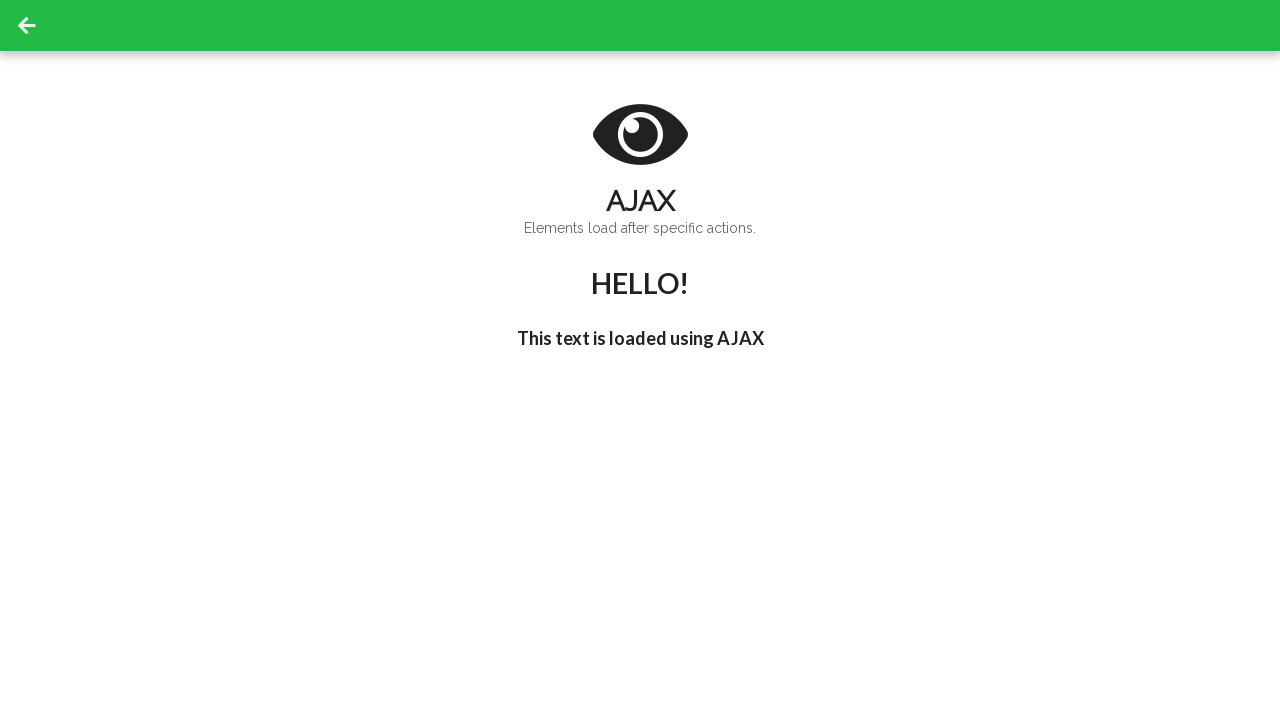

h3 element loaded with "I'm late!" text
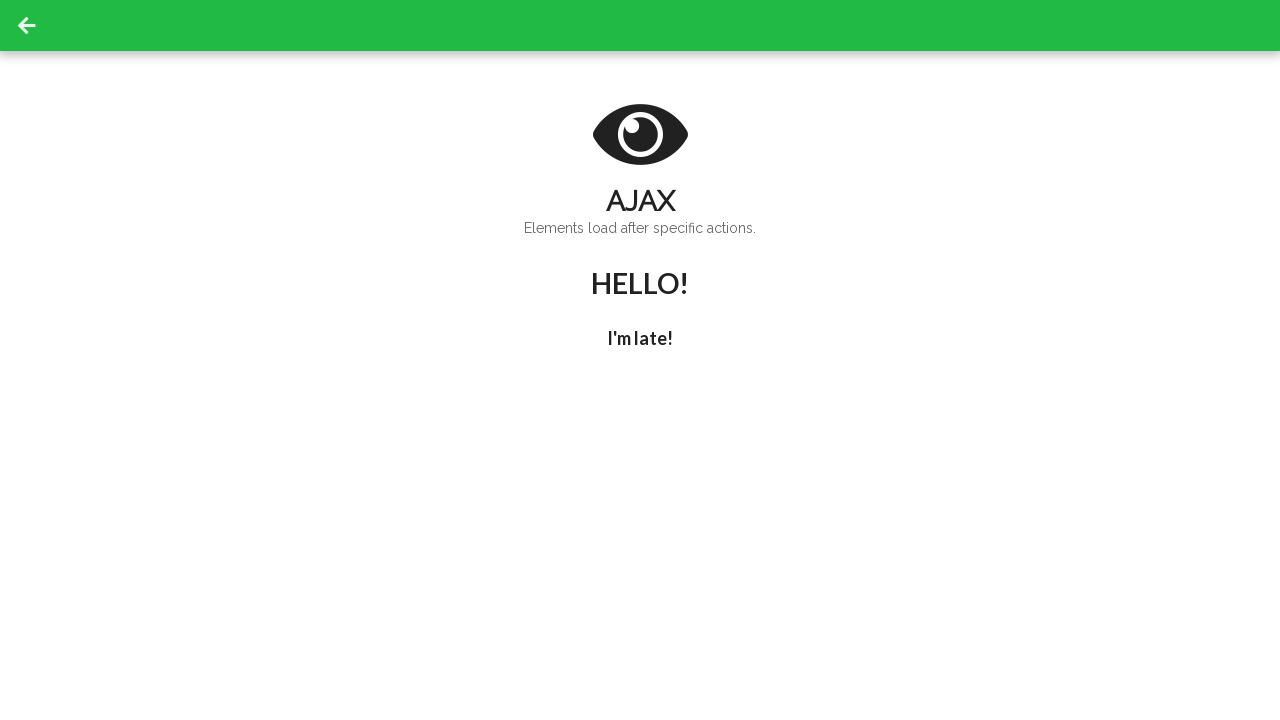

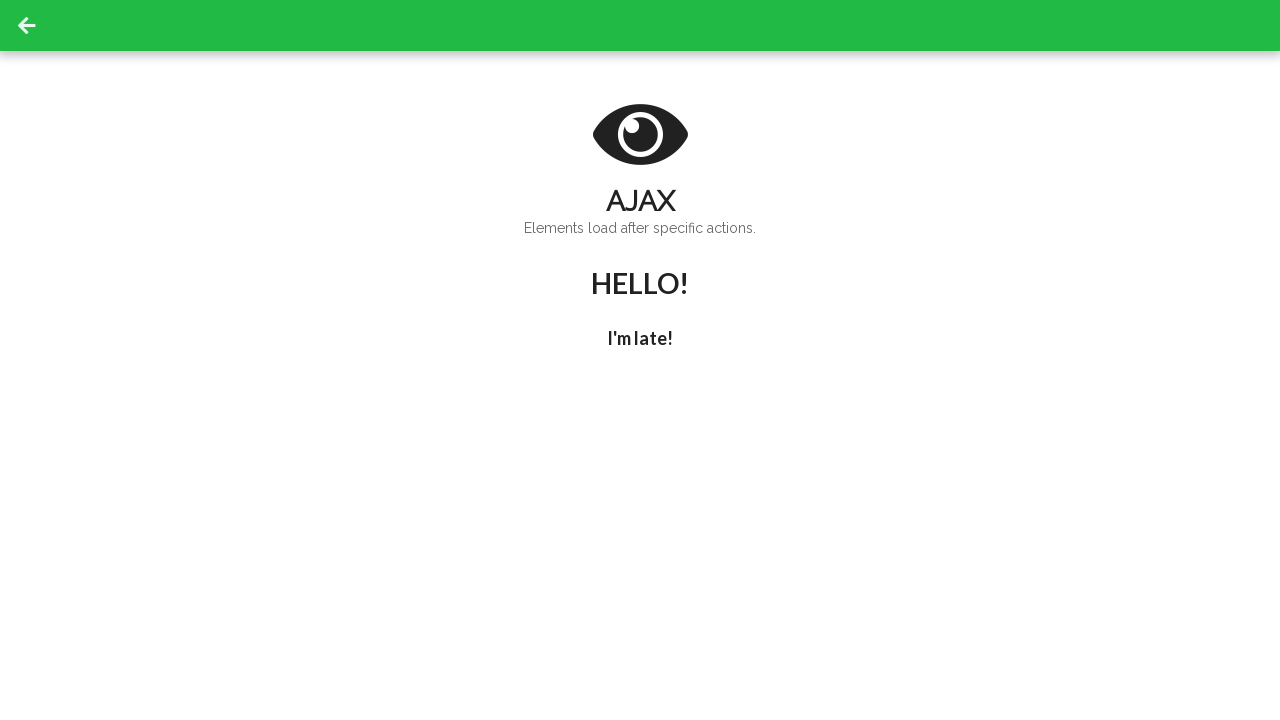